Tests JavaScript alert box handling by clicking a button that triggers an alert and then accepting/dismissing the alert dialog

Starting URL: https://syntaxprojects.com/javascript-alert-box-demo.php

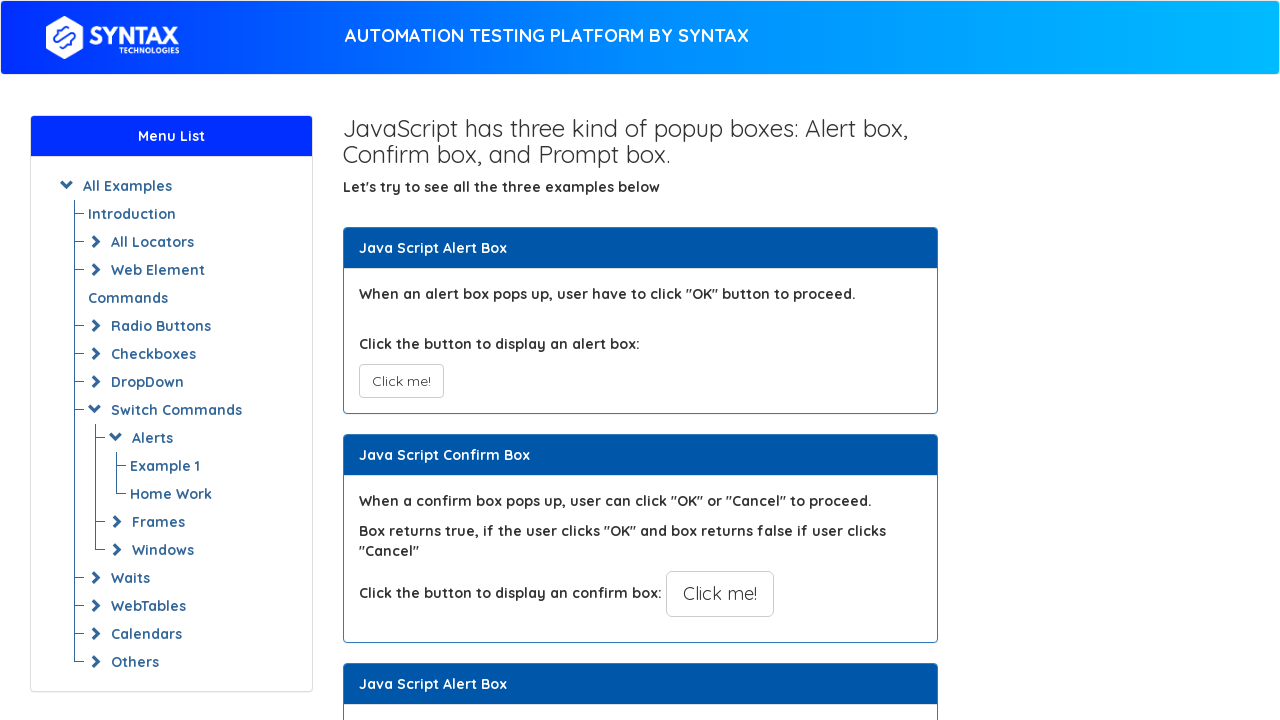

Clicked alert button to trigger JavaScript alert at (401, 381) on button[onclick='myAlertFunction()']
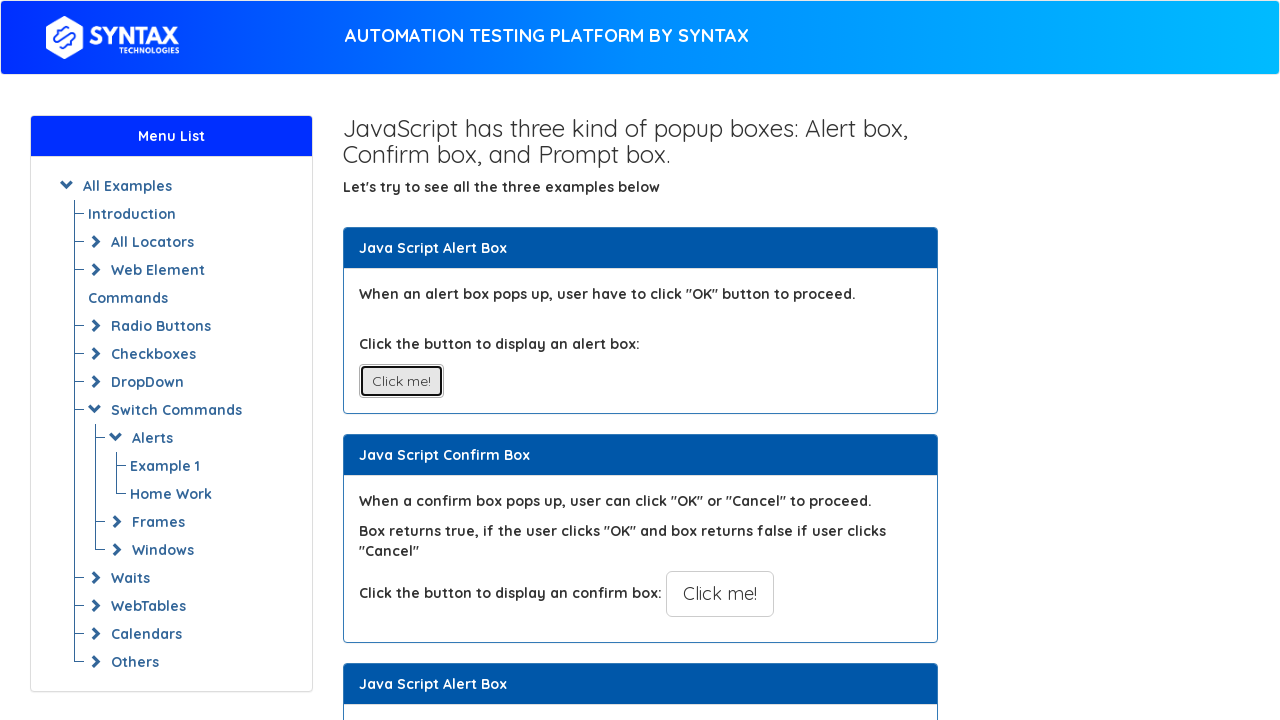

Set up dialog handler to accept alerts
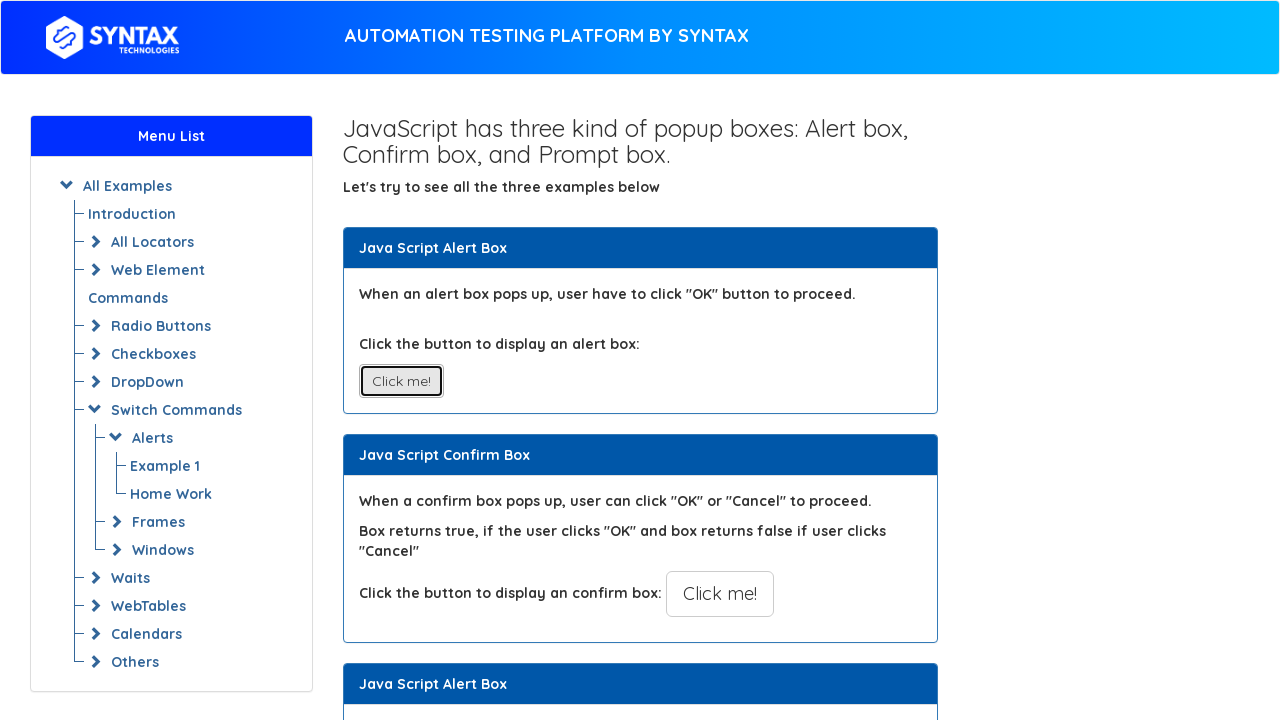

Waited 500ms for alert dialog to appear
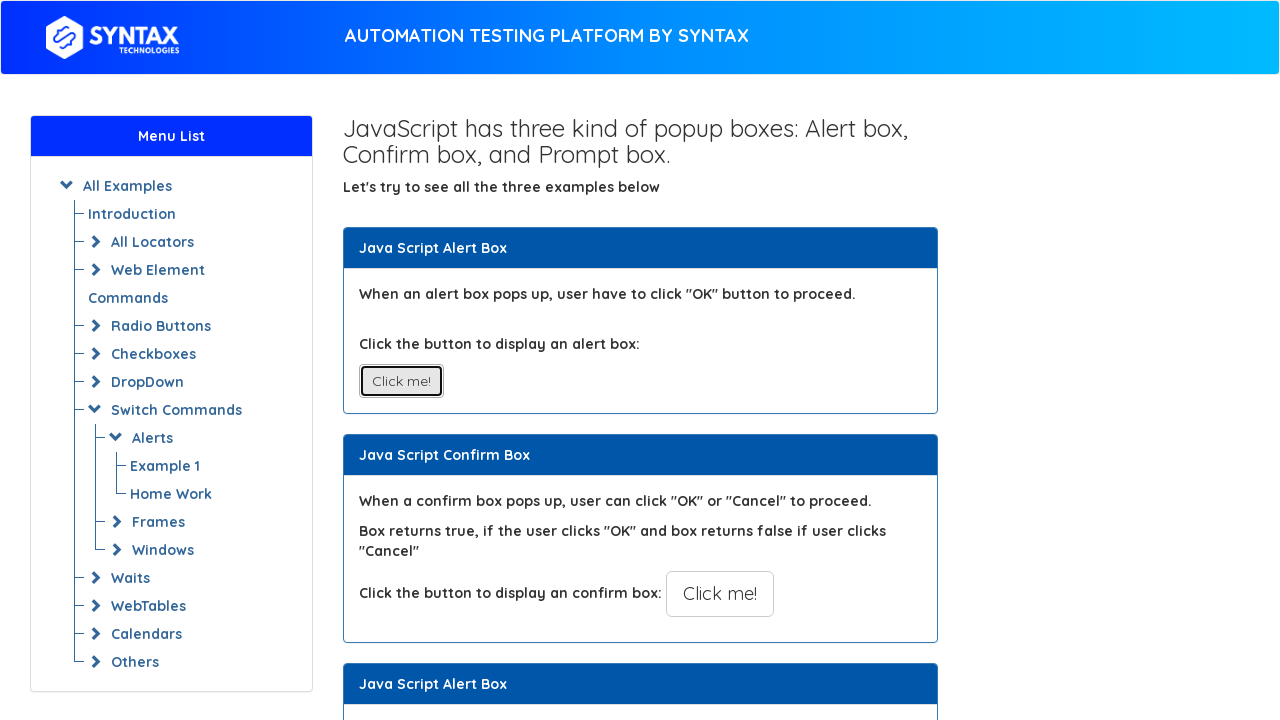

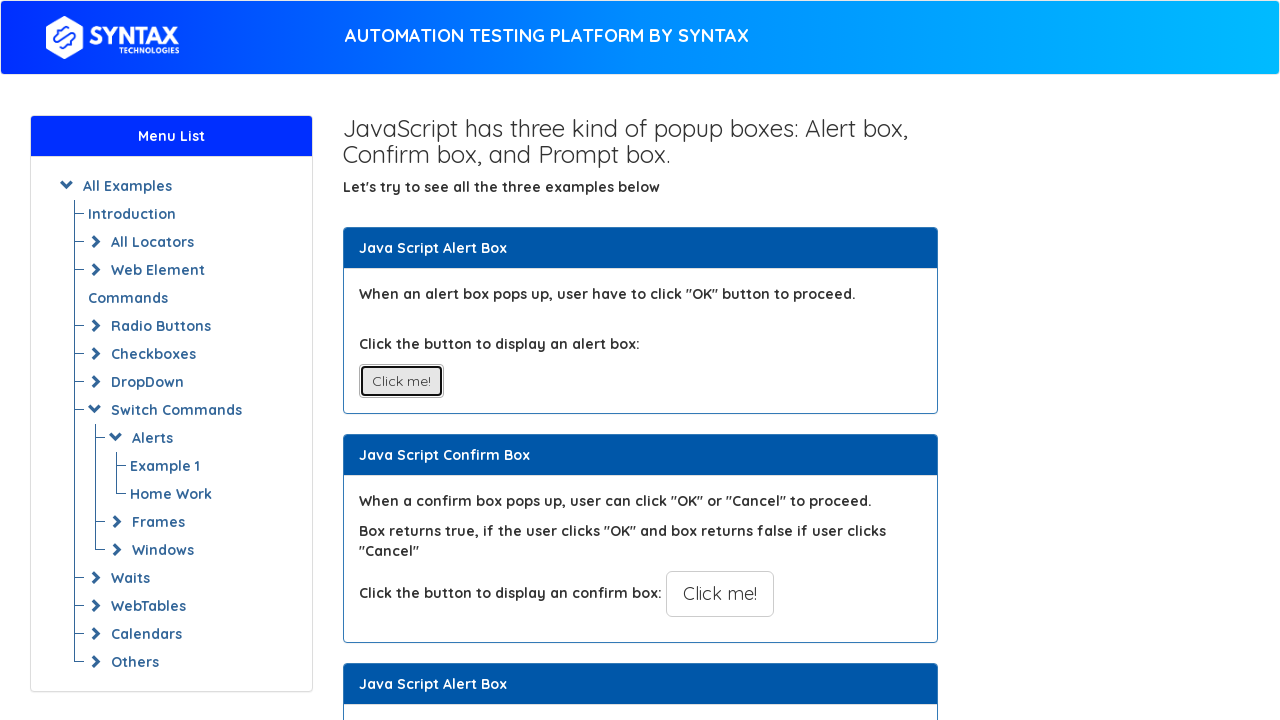